Tests that submitting with username filled but empty password displays the error message "Epic sadface: Password is required"

Starting URL: https://www.saucedemo.com/

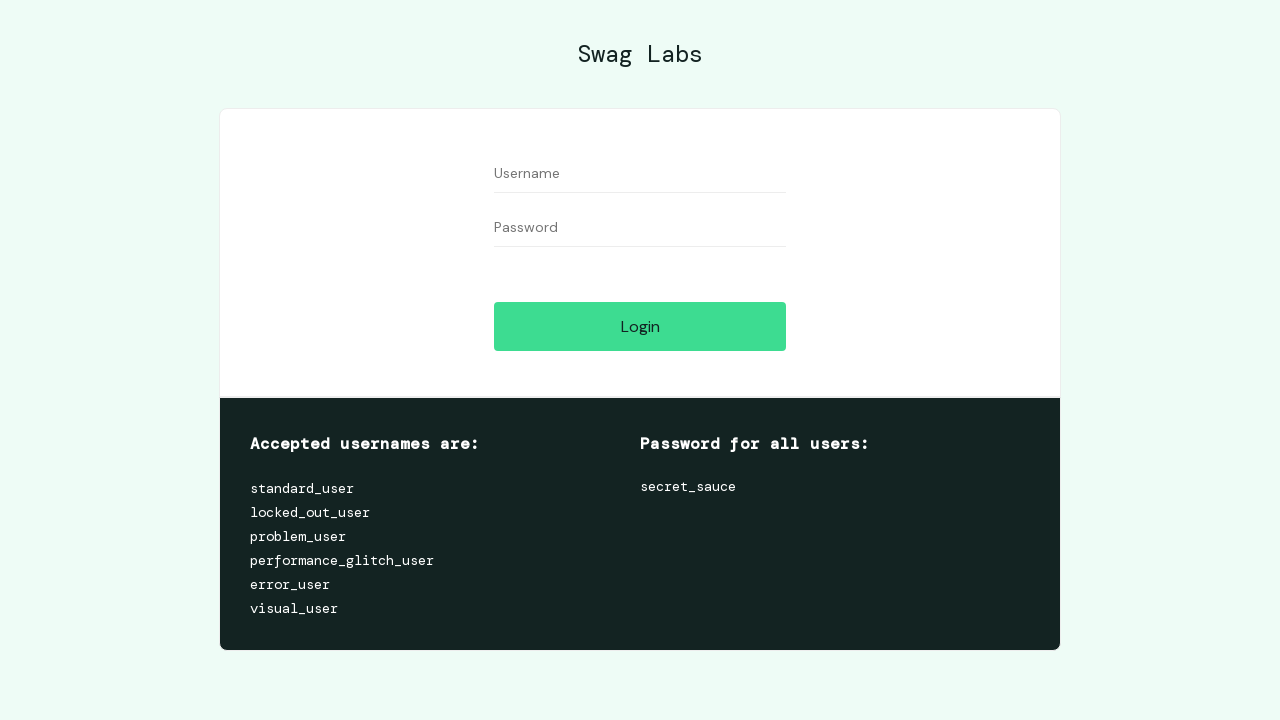

Navigated to Sauce Demo login page
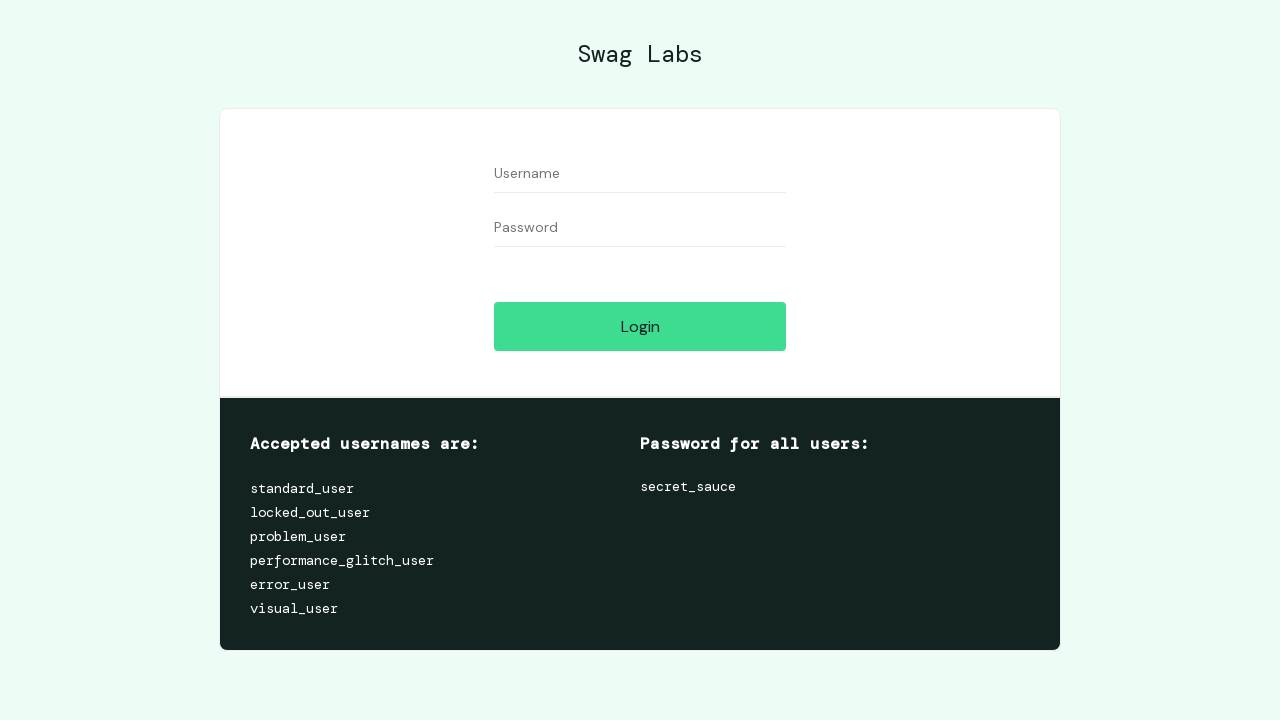

Filled username field with 'standard_user' on #user-name
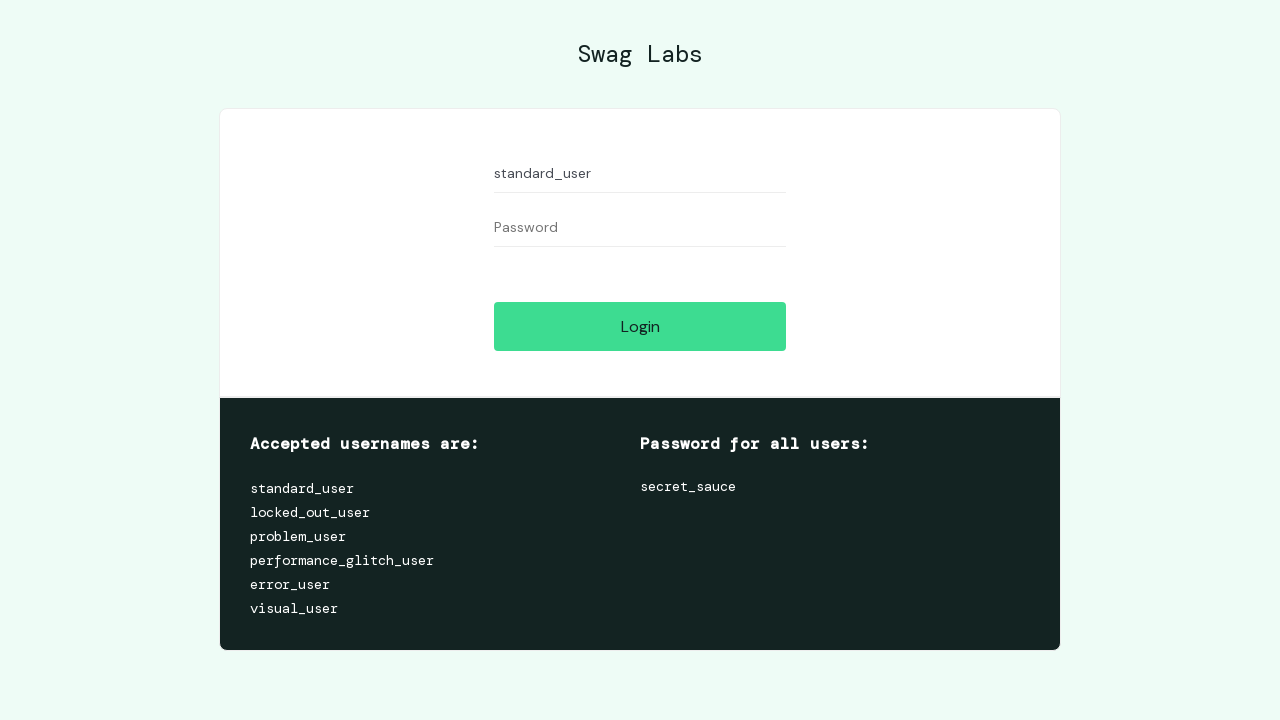

Clicked login button with empty password field at (640, 326) on #login-button
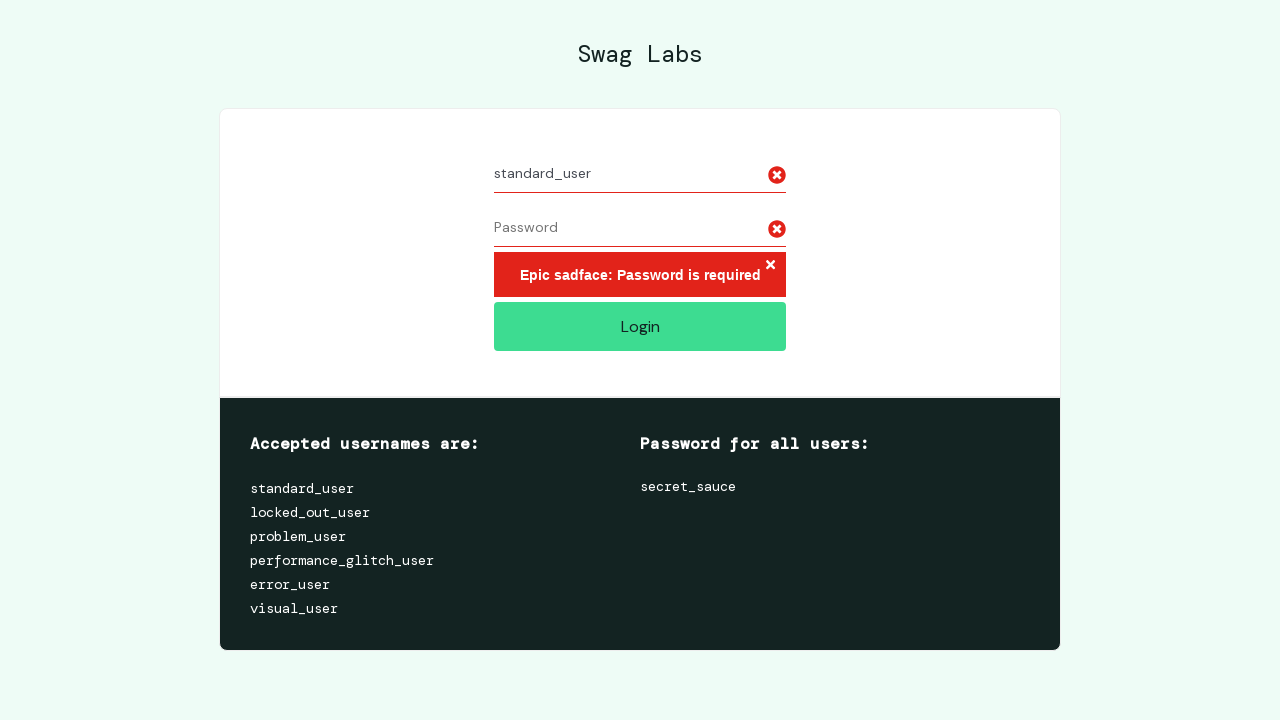

Error message 'Epic sadface: Password is required' appeared
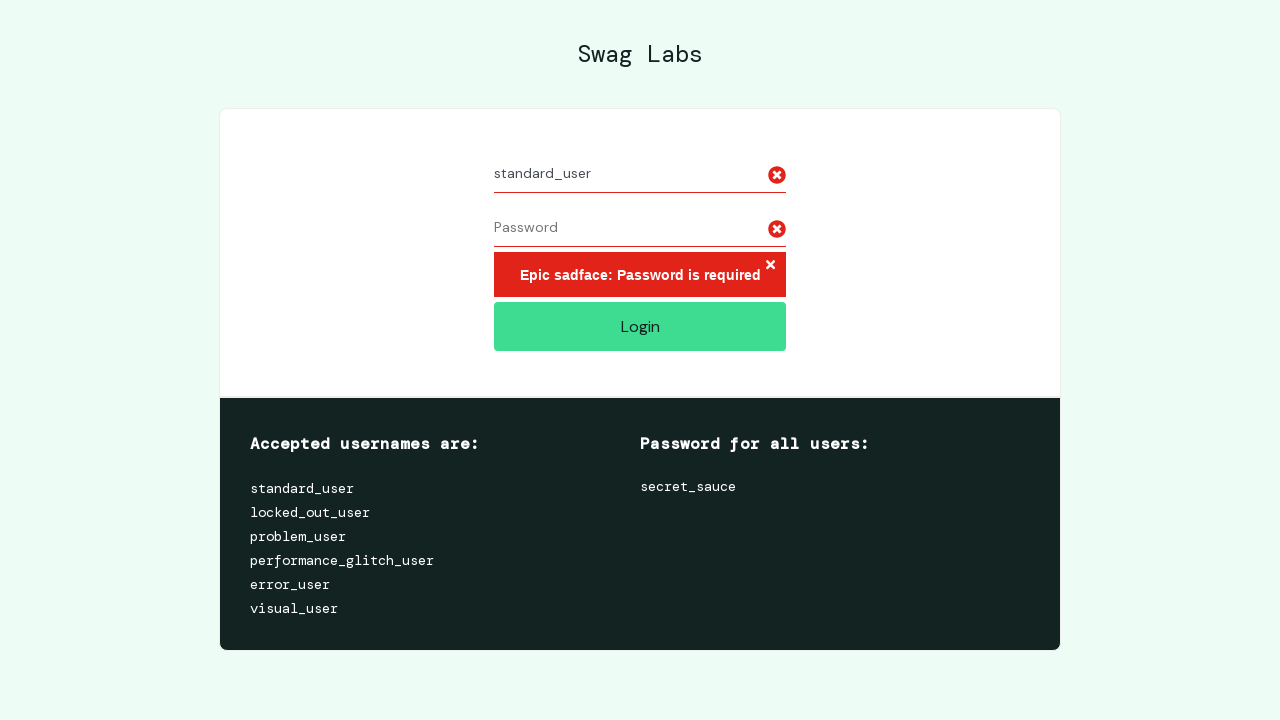

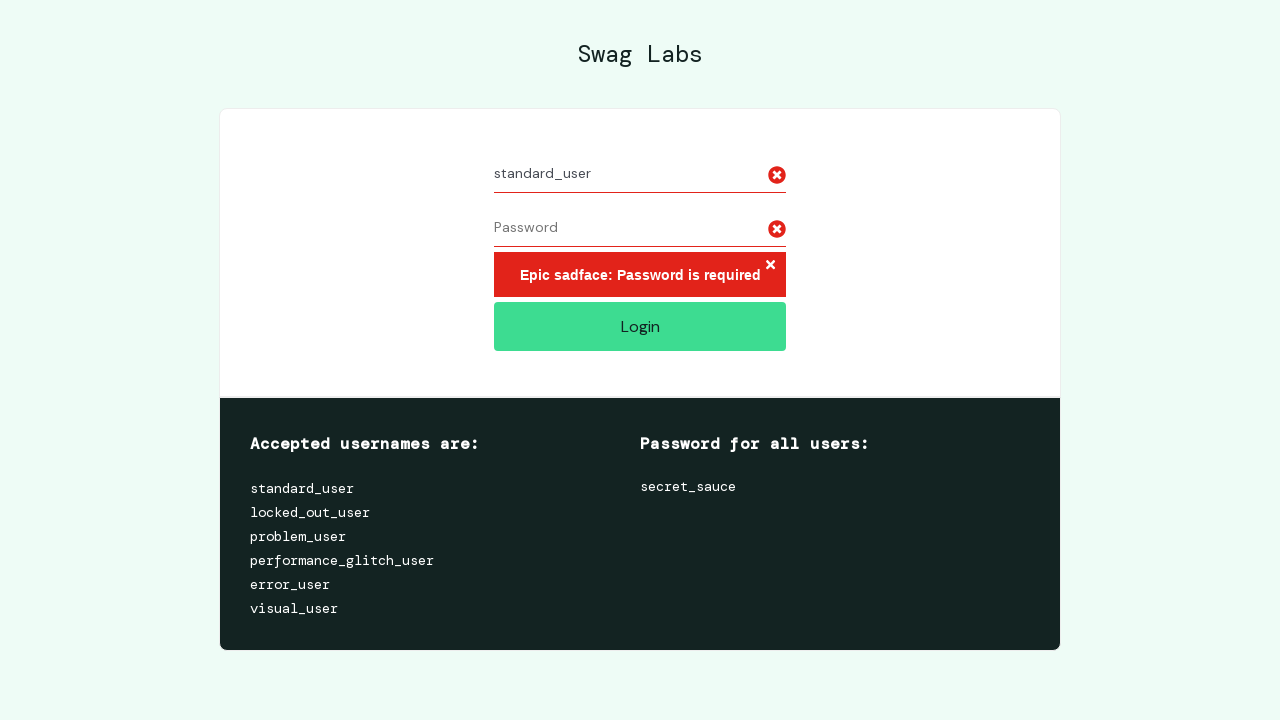